Tests book store search and selection functionality by searching for a book and clicking on it to view details

Starting URL: https://demoqa.com/books

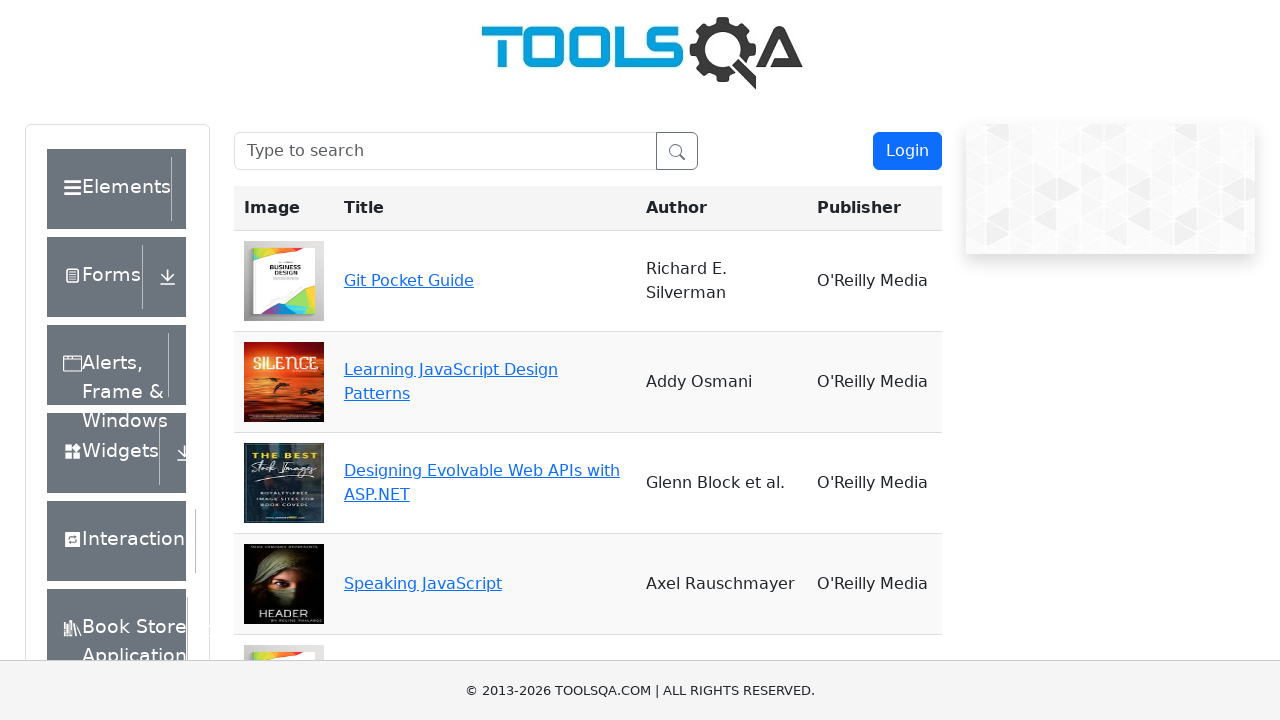

Scrolled down 200 pixels on the page
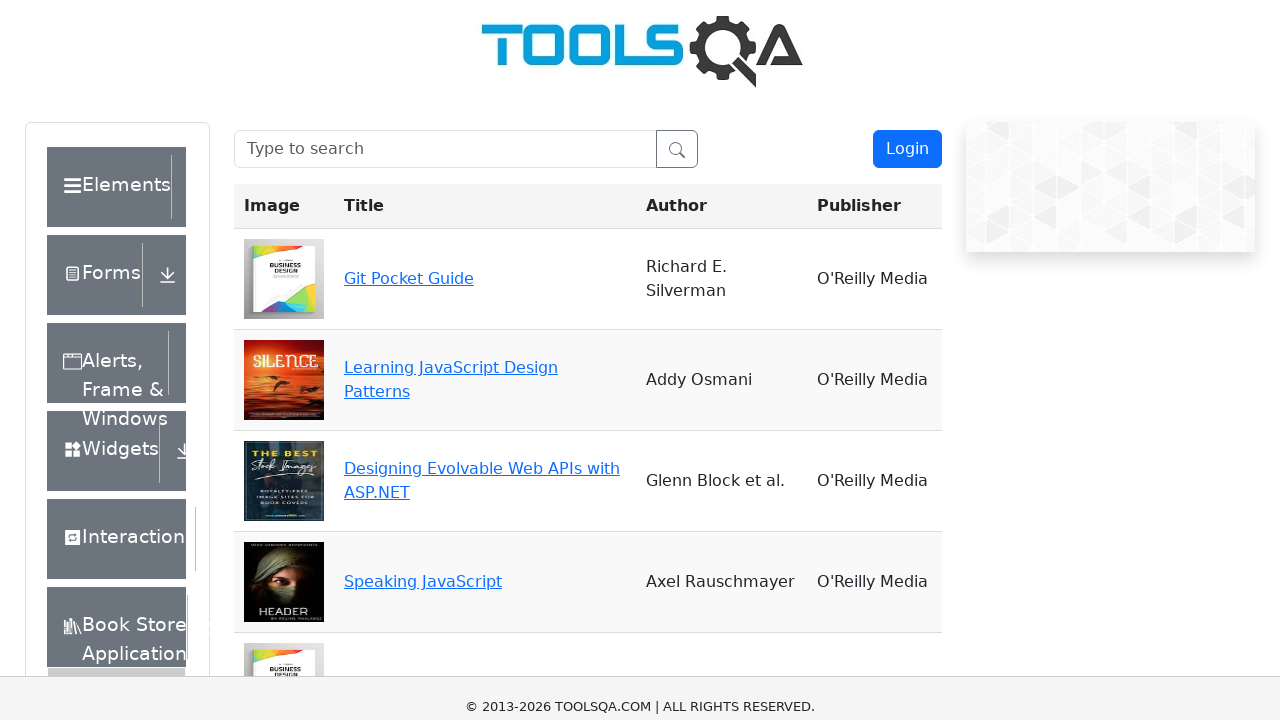

Filled search box with 'Learning JavaScript' on input#searchBox
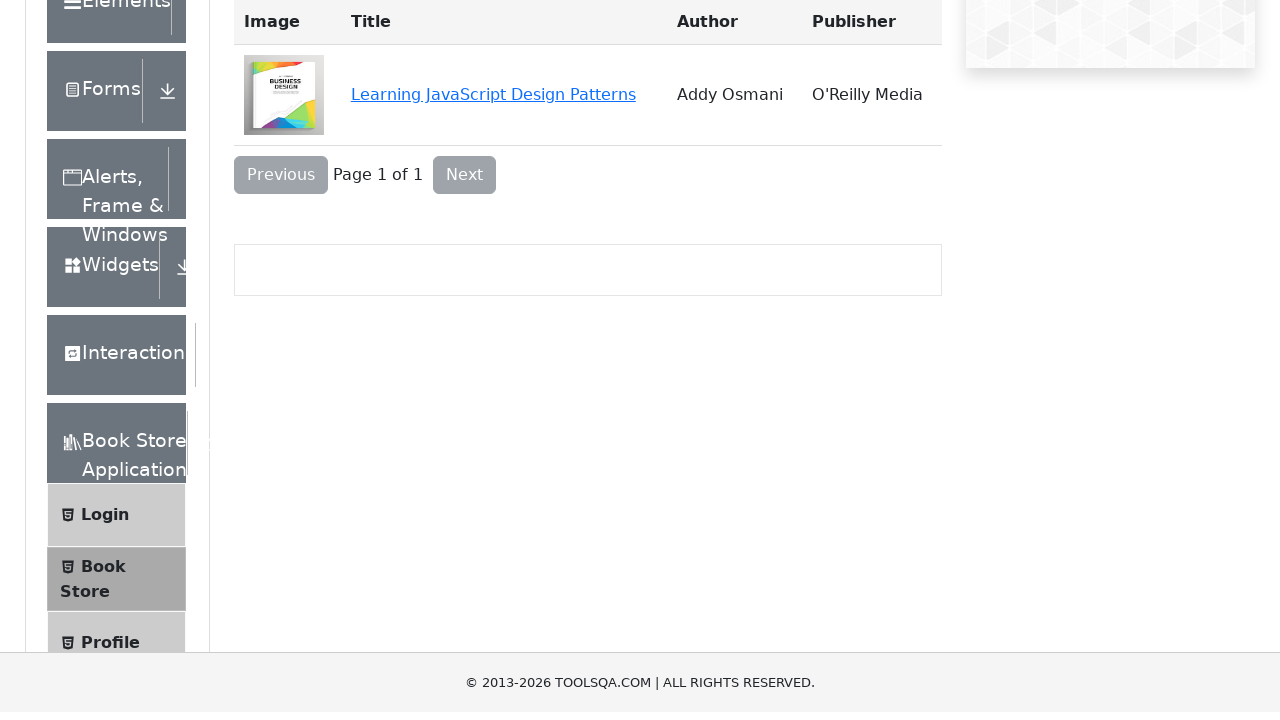

Clicked on book link for ISBN 9781449331818 at (493, 140) on a[href*='9781449331818']
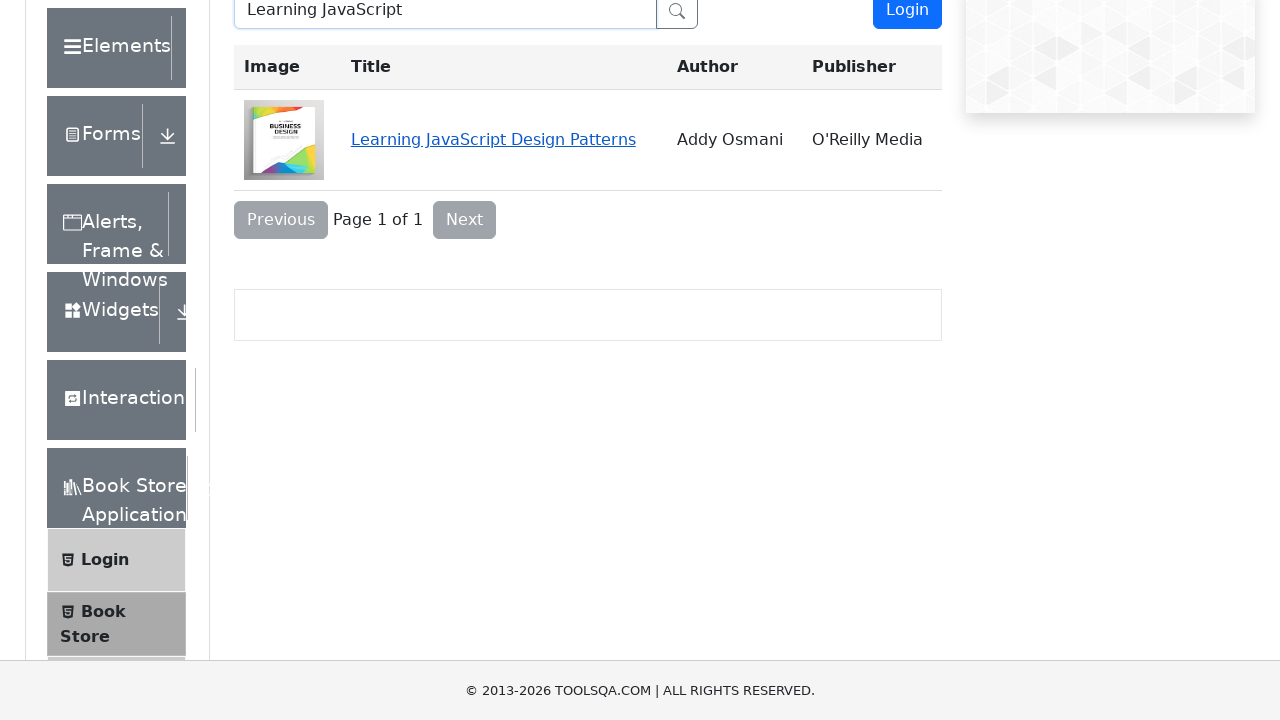

Book details page loaded with title label visible
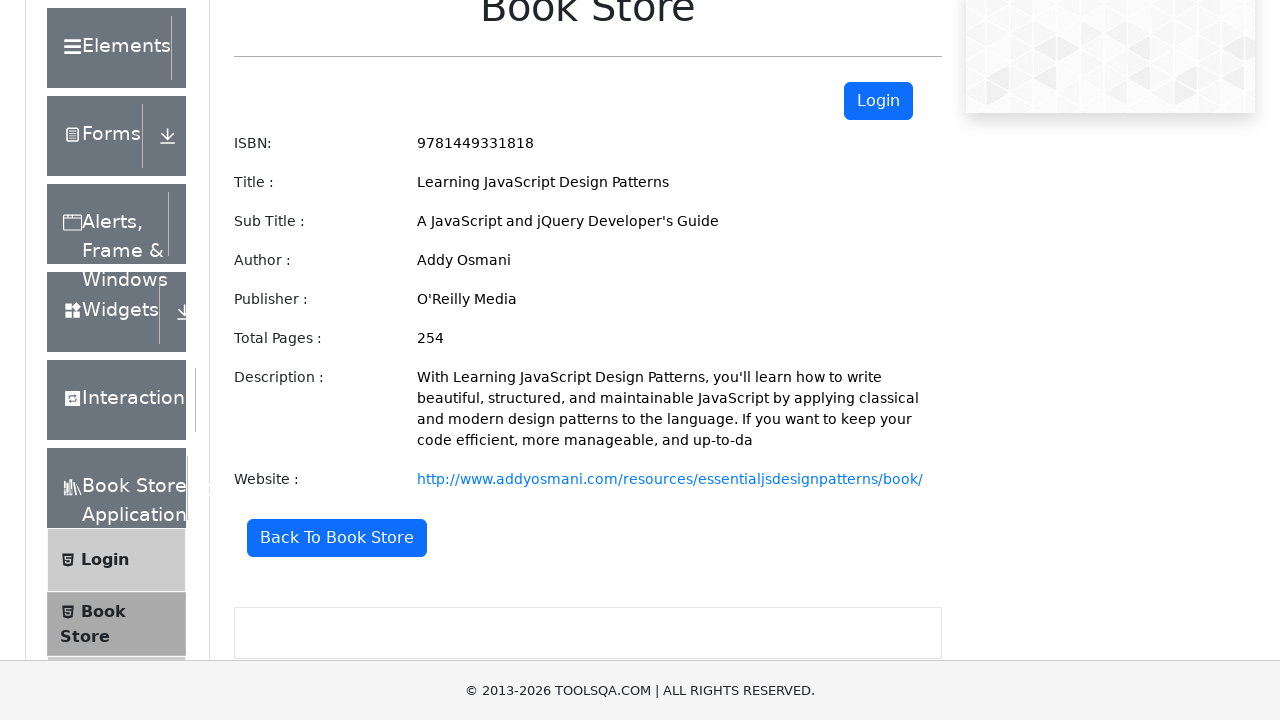

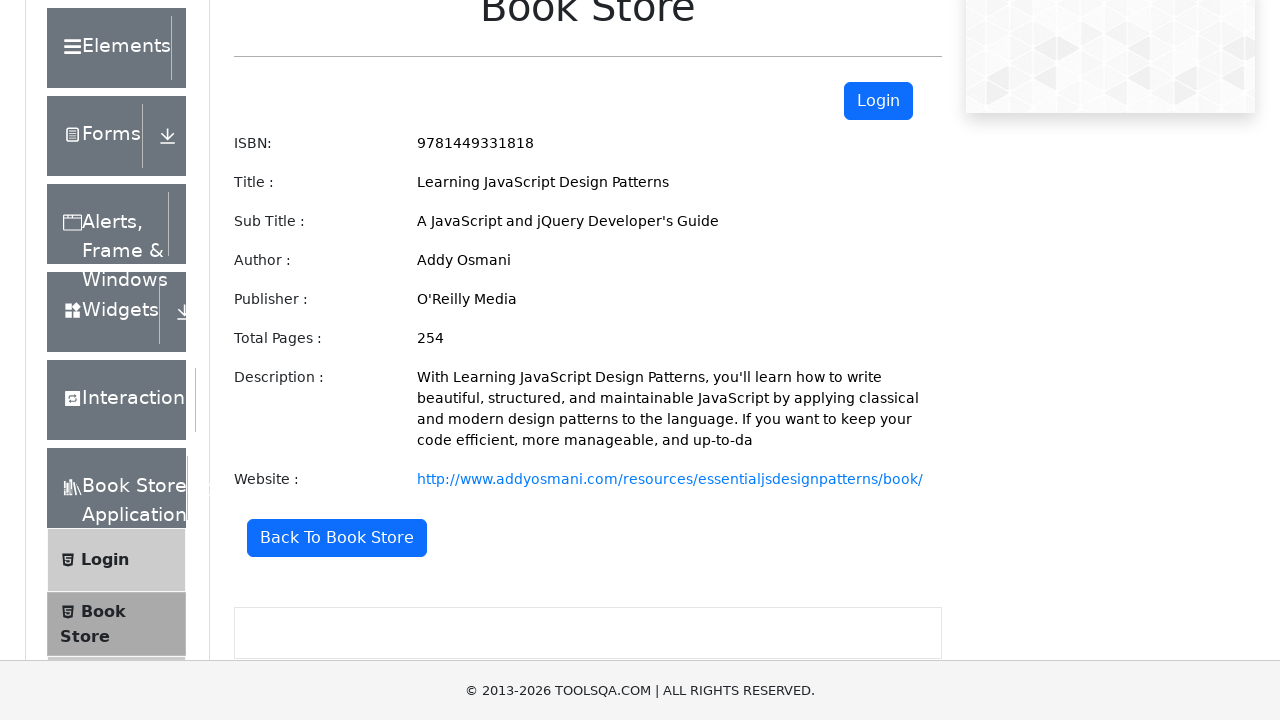